Retrieves and verifies the current URL and page title of the Automation Practice page

Starting URL: https://rahulshettyacademy.com/AutomationPractice/

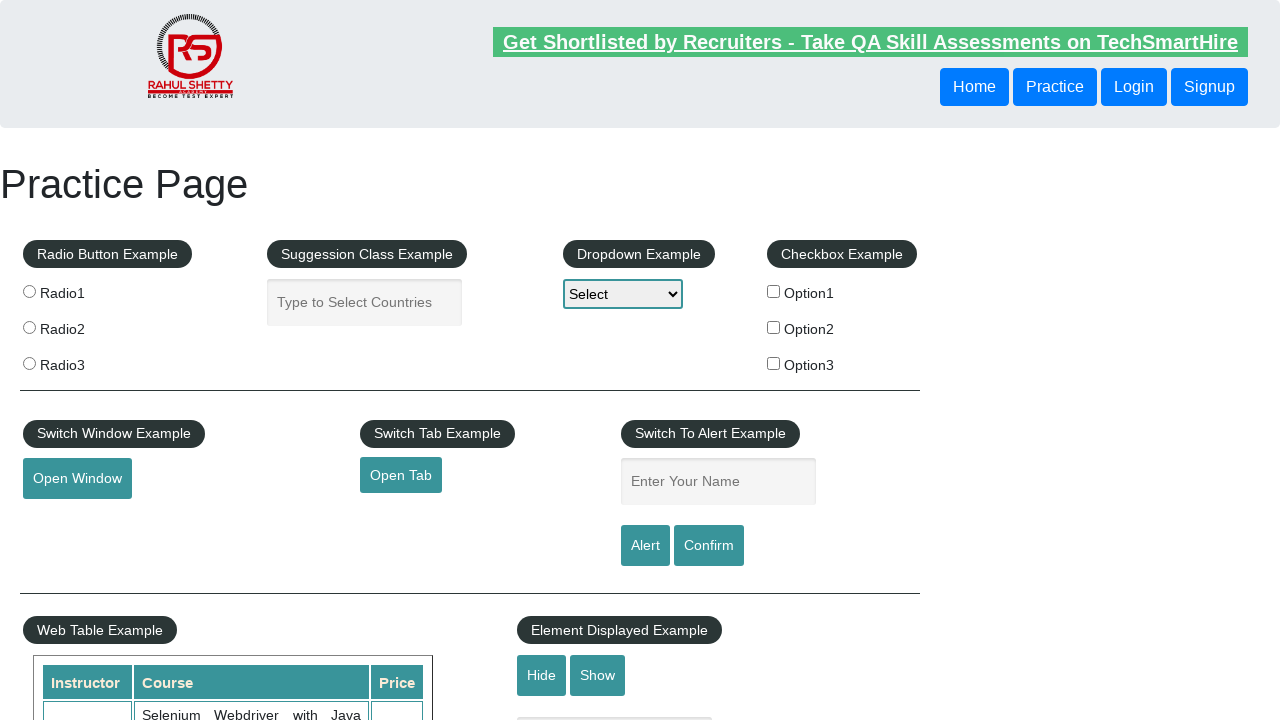

Retrieved current URL from Automation Practice page
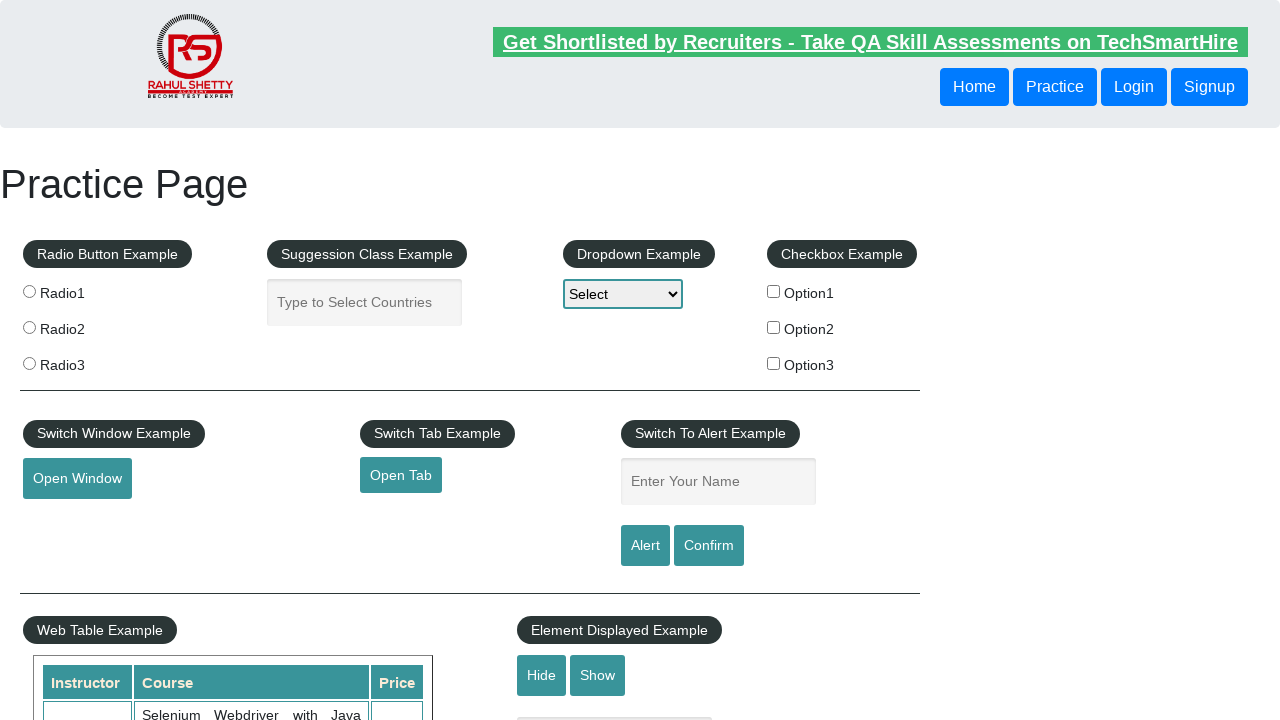

Printed current URL to console
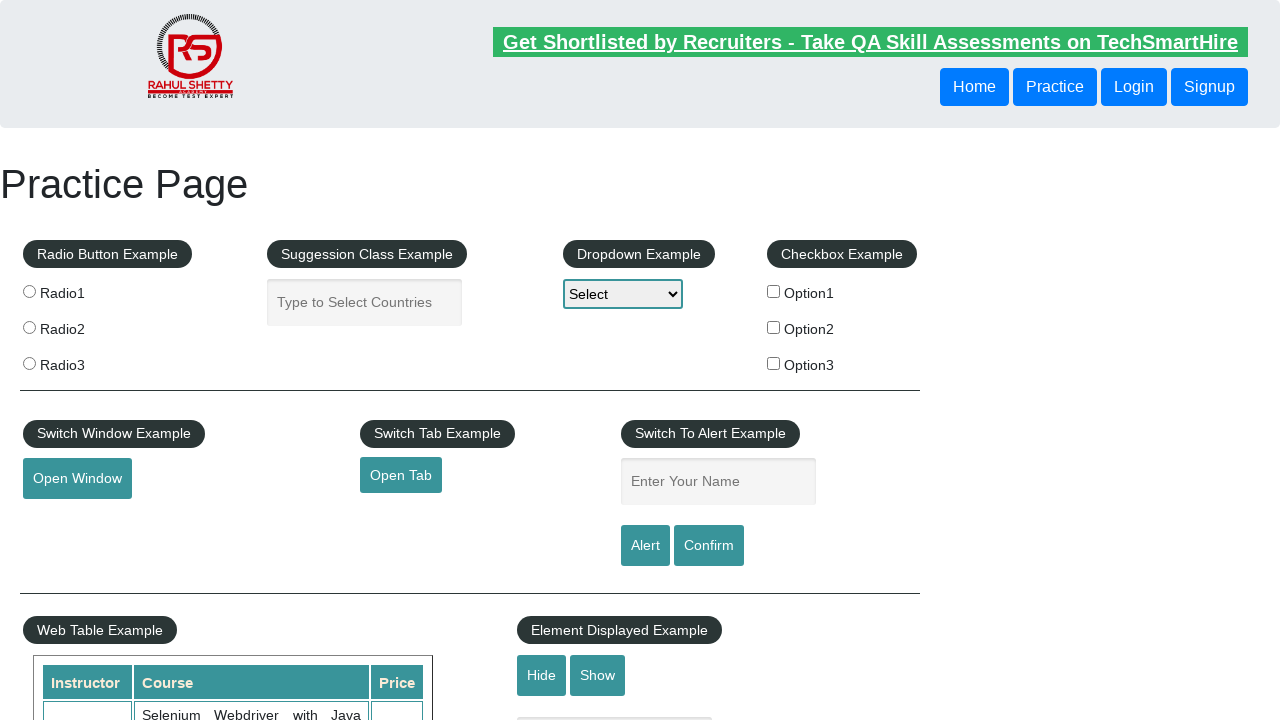

Retrieved page title from Automation Practice page
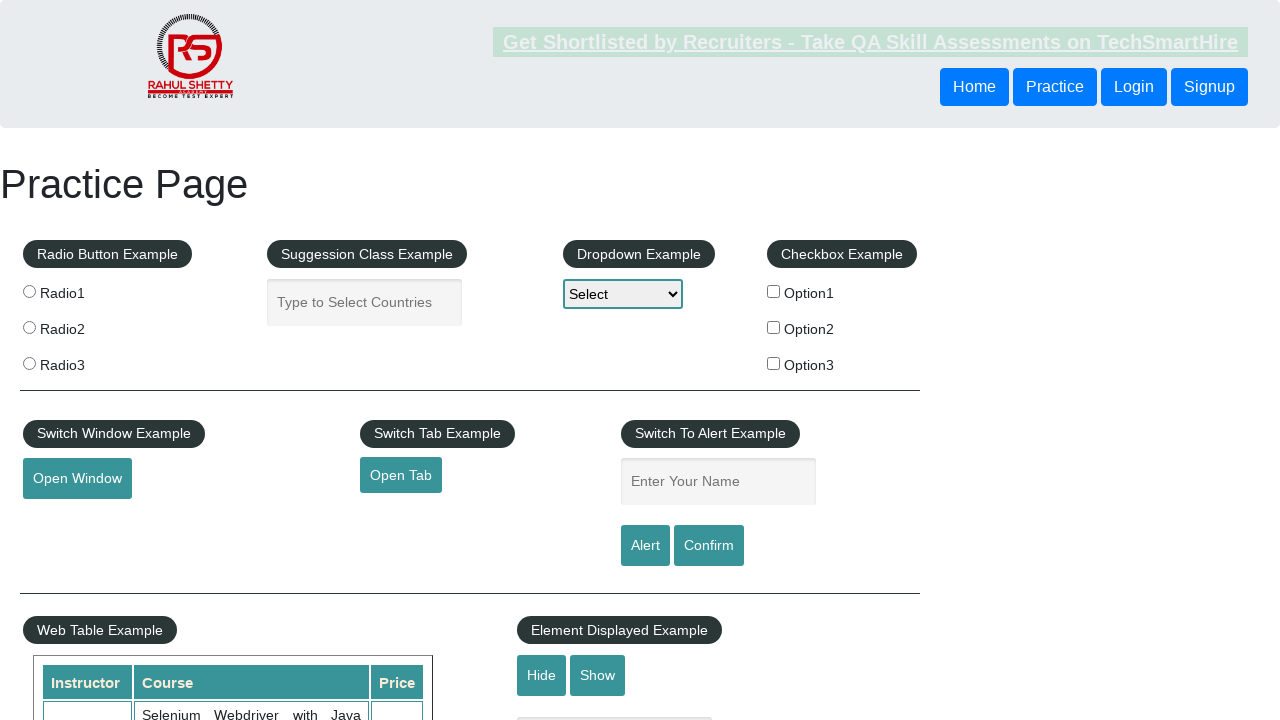

Printed page title to console
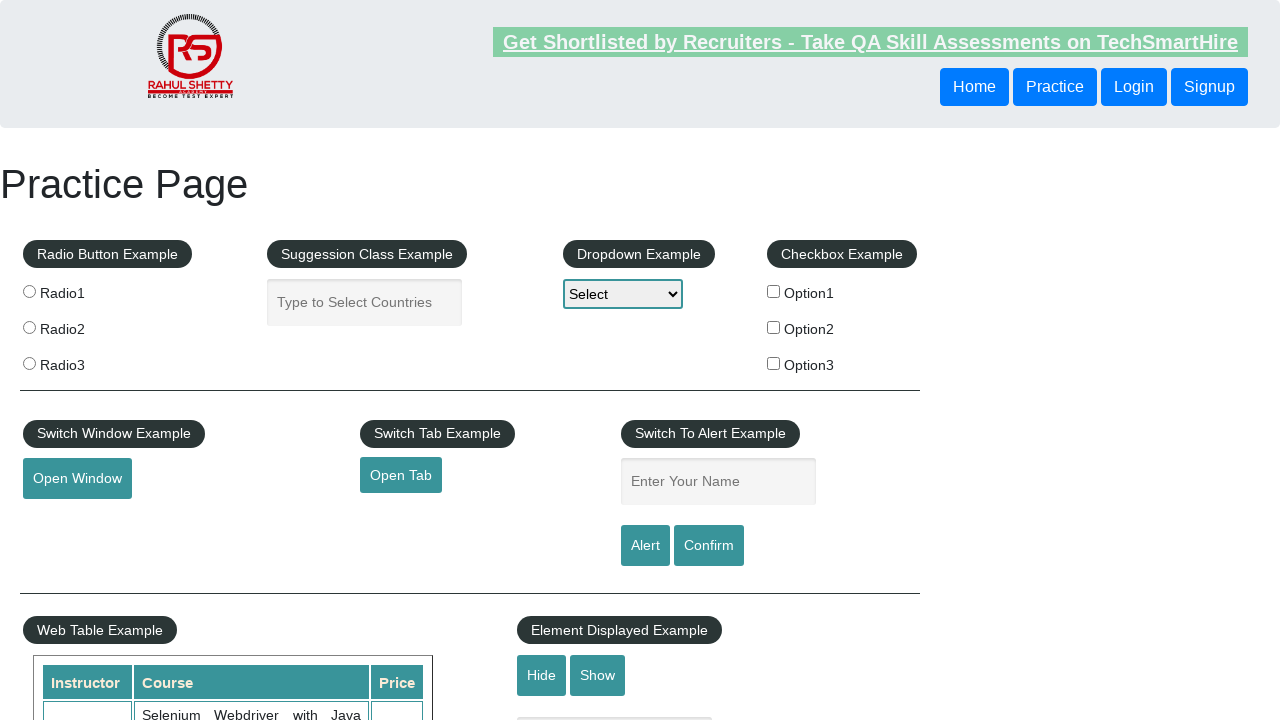

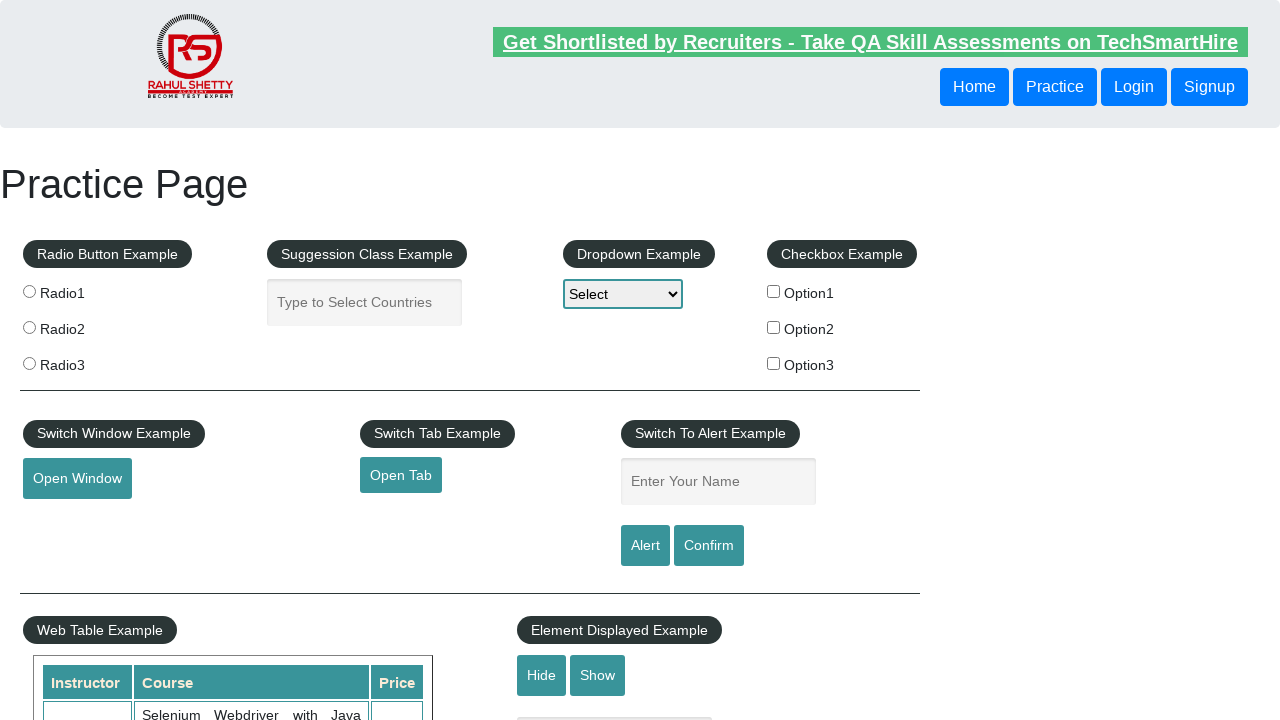